Tests dynamic controls functionality by clicking a toggle button to enable a text field, then typing text into the enabled field

Starting URL: https://training-support.net/webelements/dynamic-controls

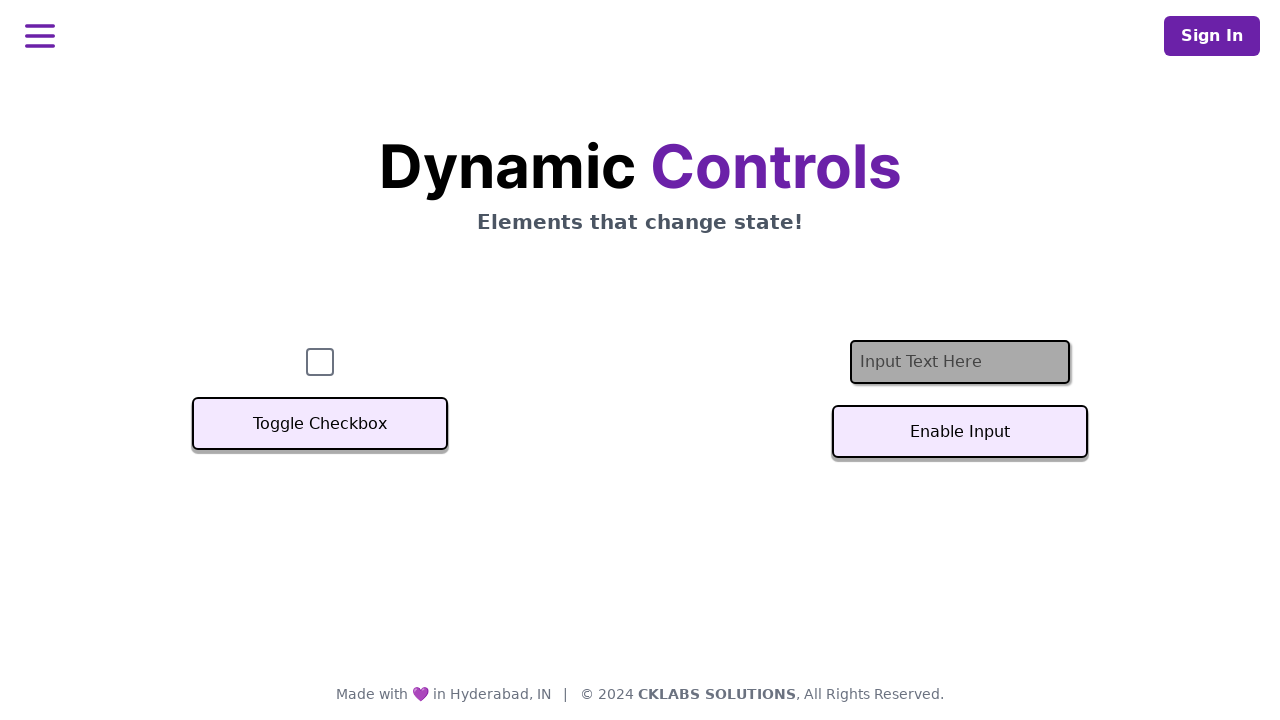

Located the text input field element
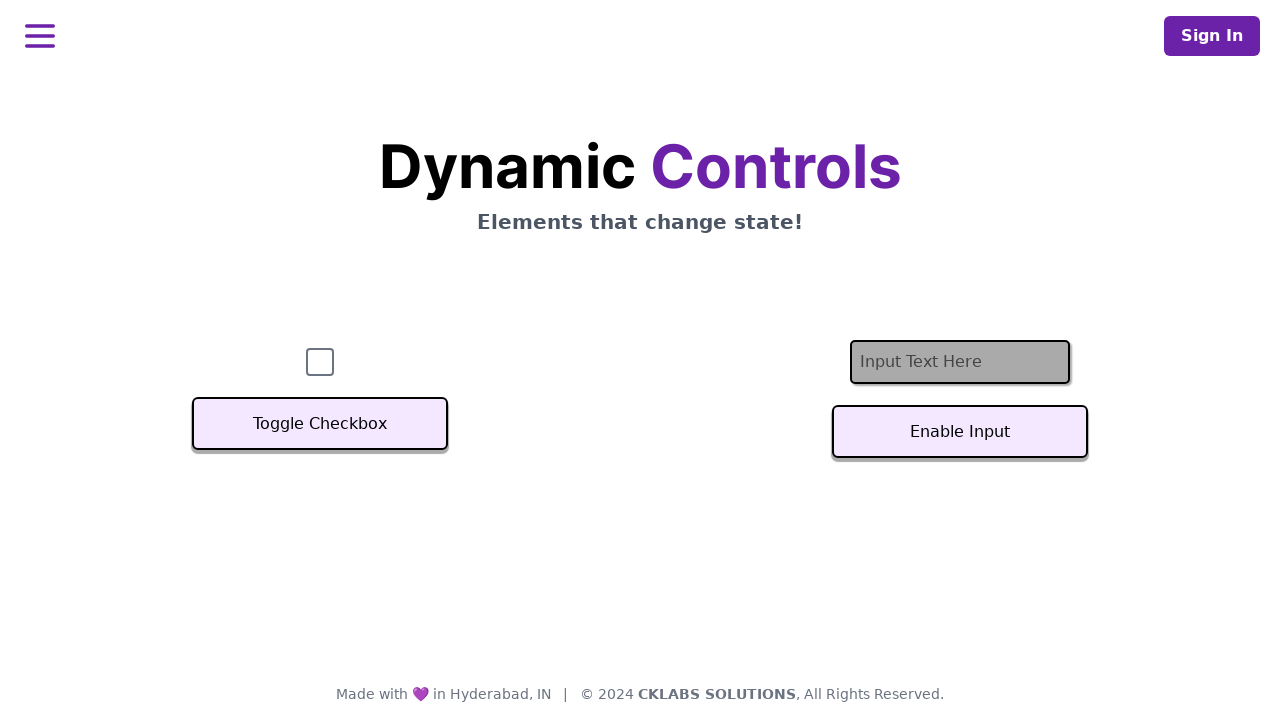

Clicked the toggle button to enable text field at (960, 432) on #textInputButton
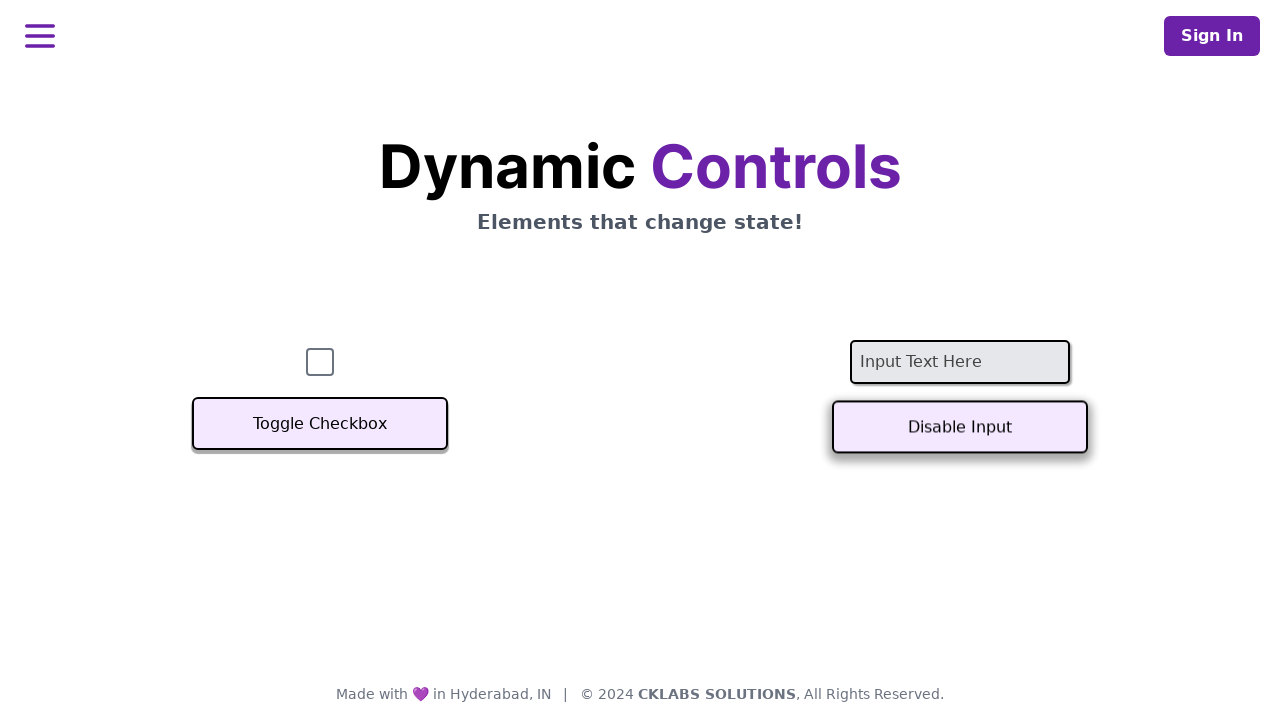

Text field became enabled after toggle
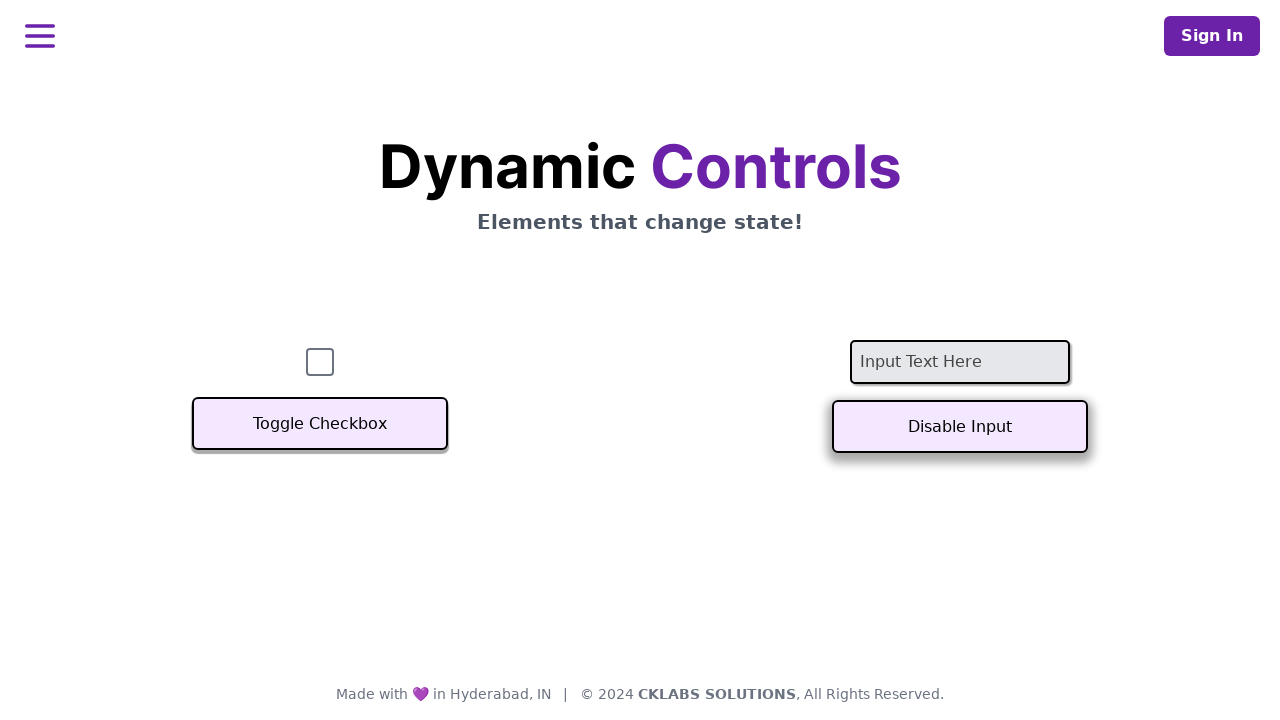

Typed 'Example text' into the enabled text field on #textInput
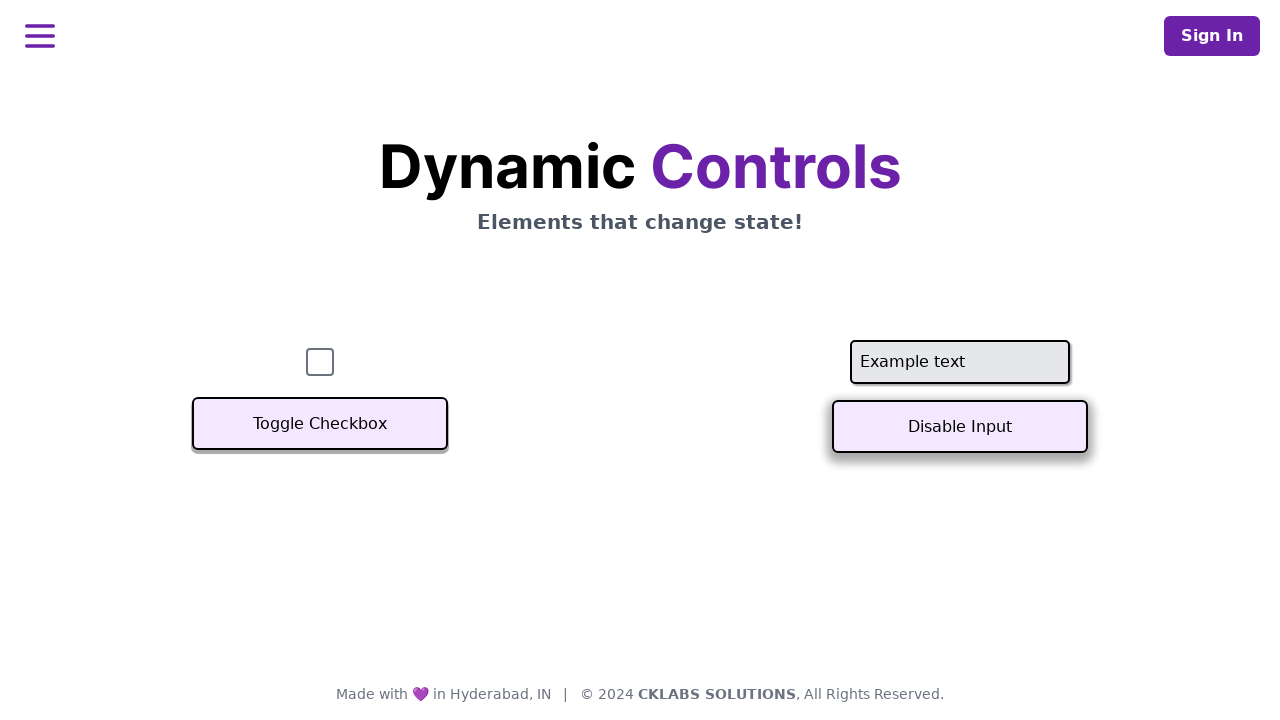

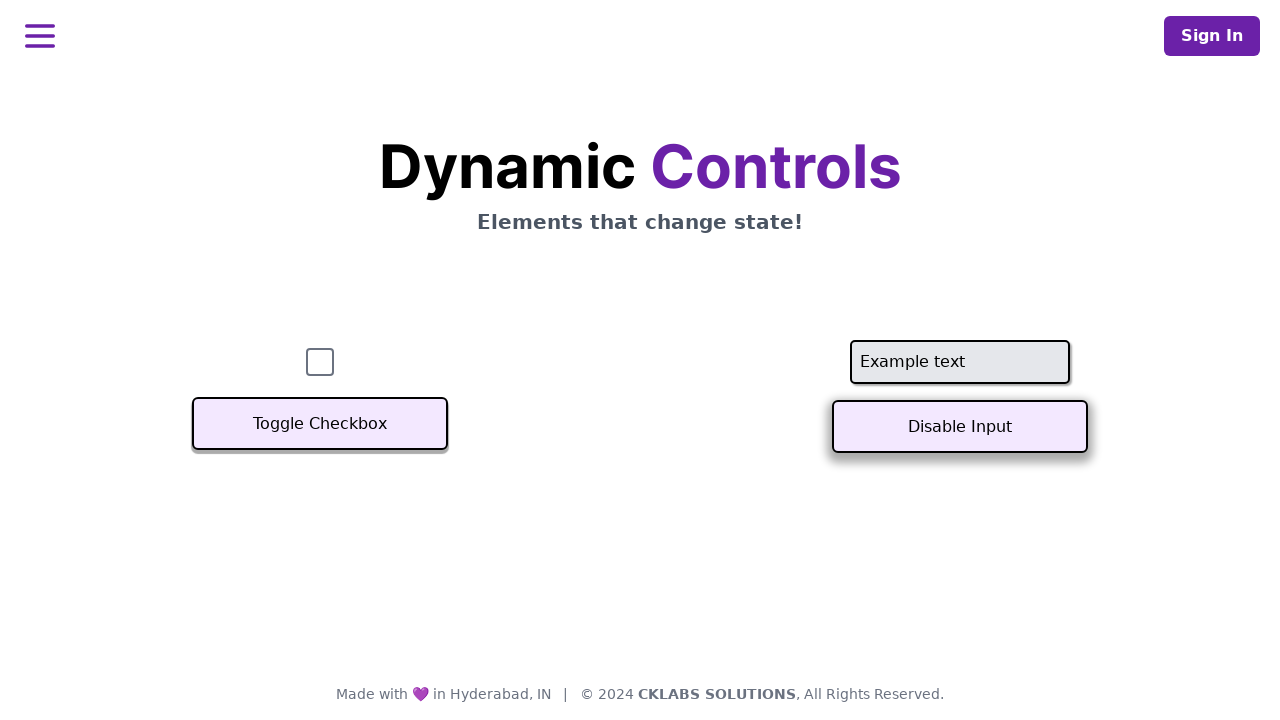